Tests drag-and-drop functionality using click-and-hold approach by manually moving a draggable element to a drop target within an iframe.

Starting URL: https://jqueryui.com/droppable/

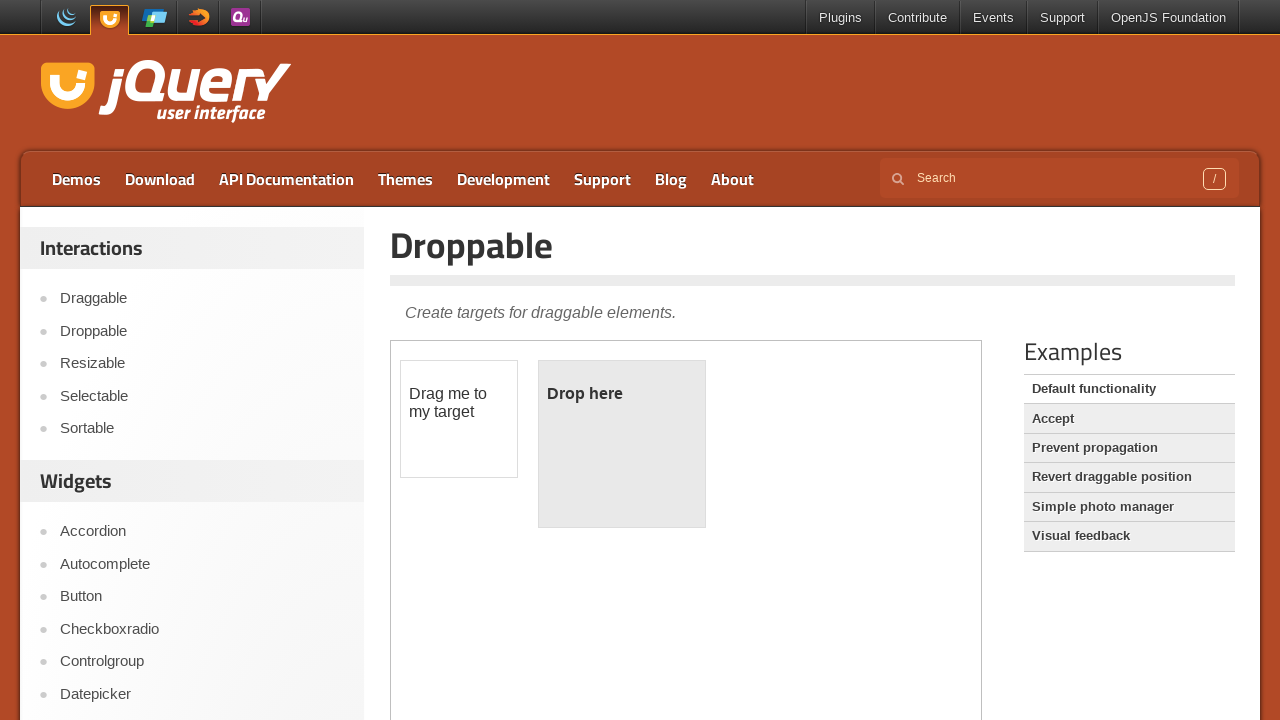

Located iframe containing draggable elements
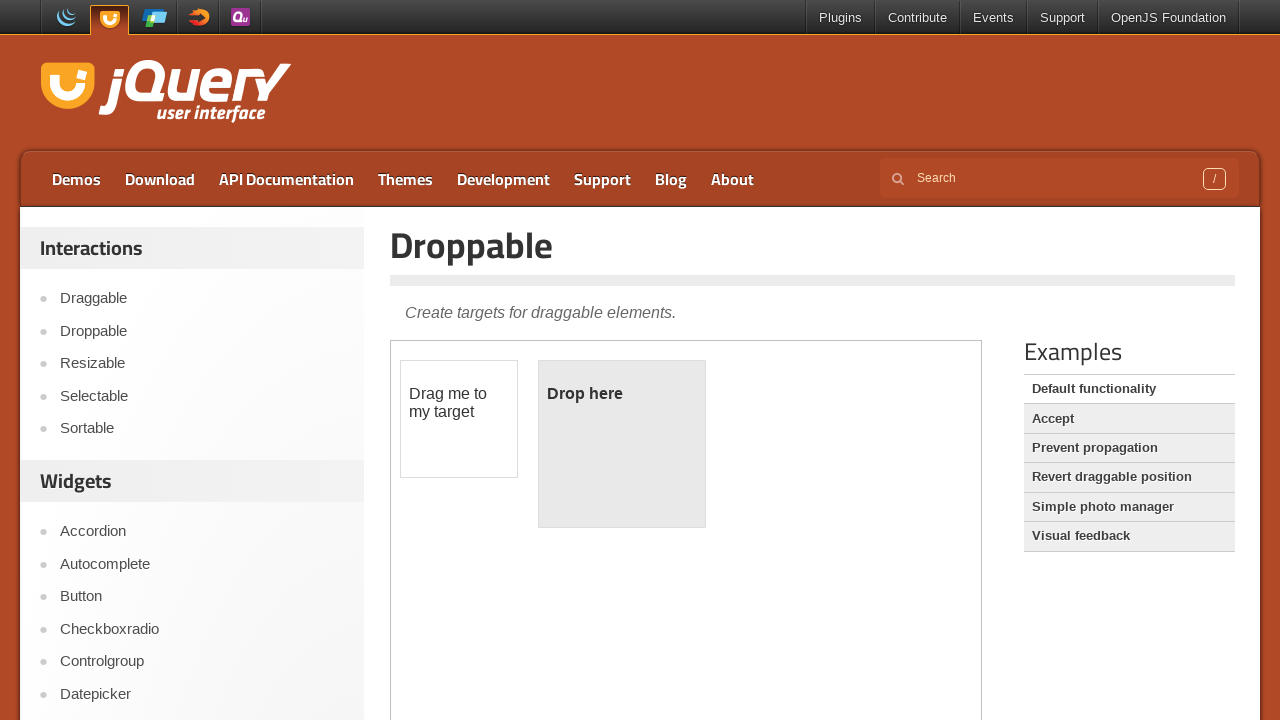

Located draggable element with id 'draggable'
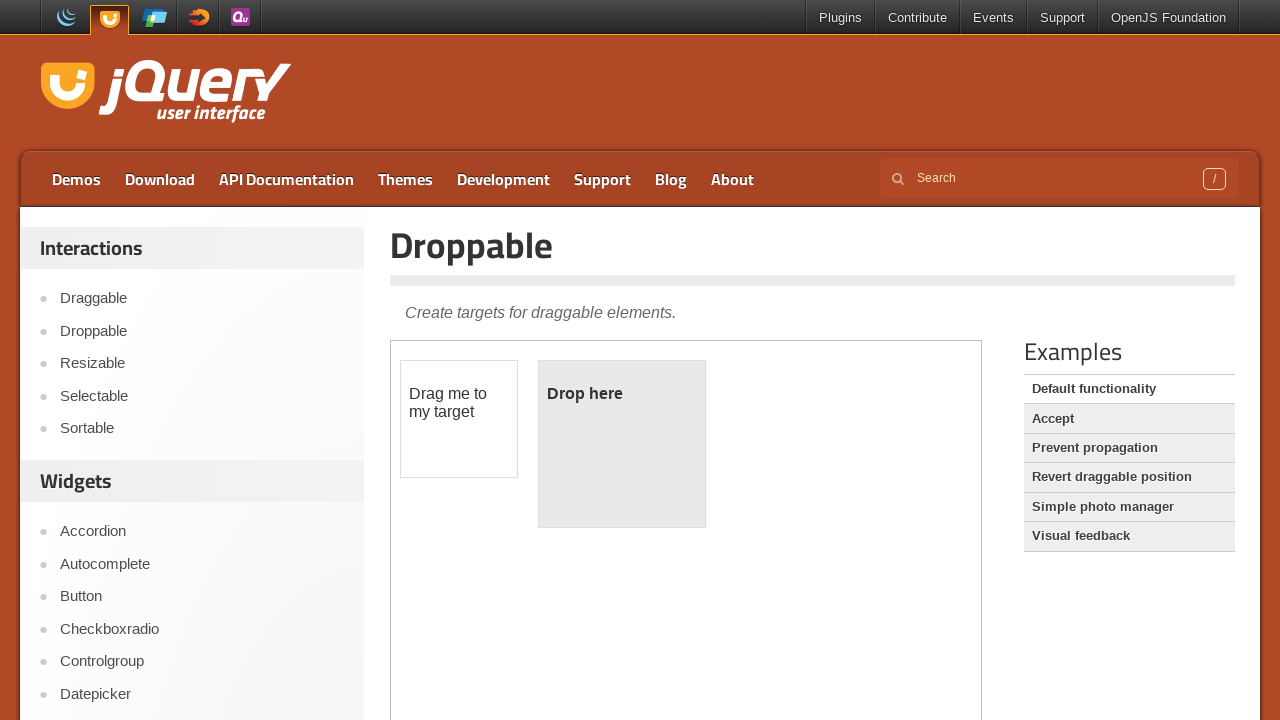

Located drop target element with id 'droppable'
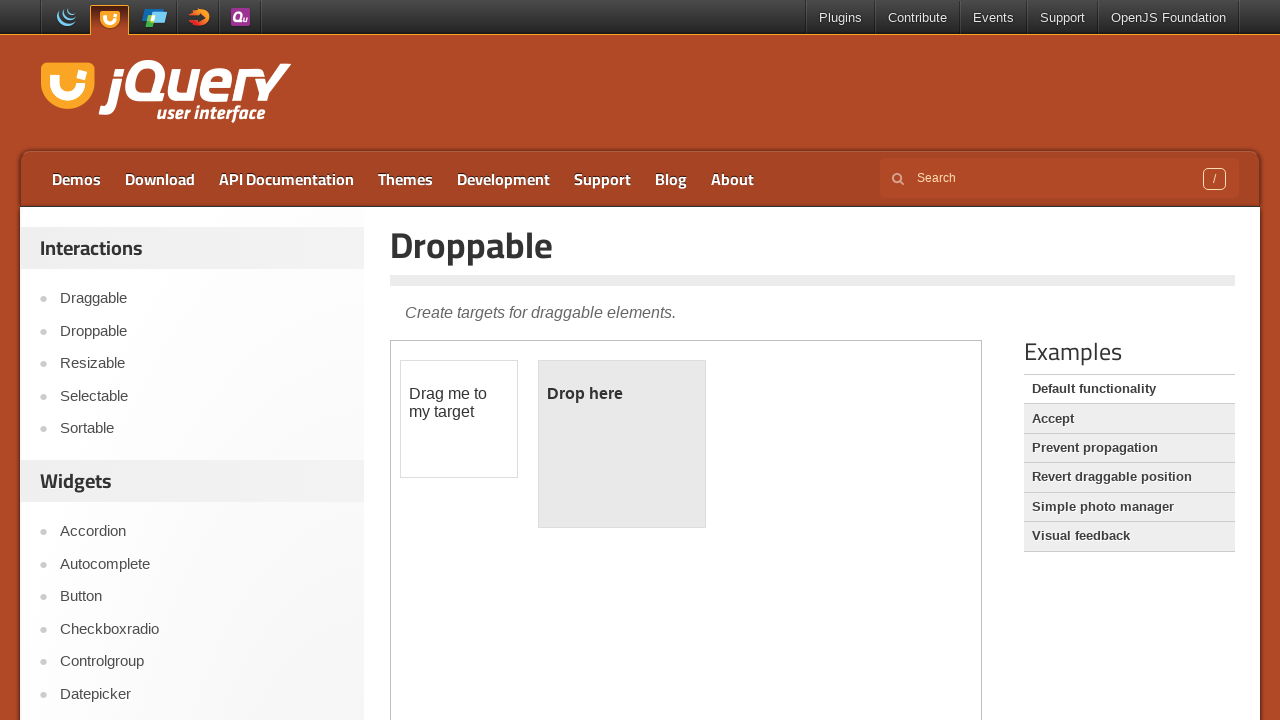

Dragged draggable element to drop target using click-and-hold approach at (622, 444)
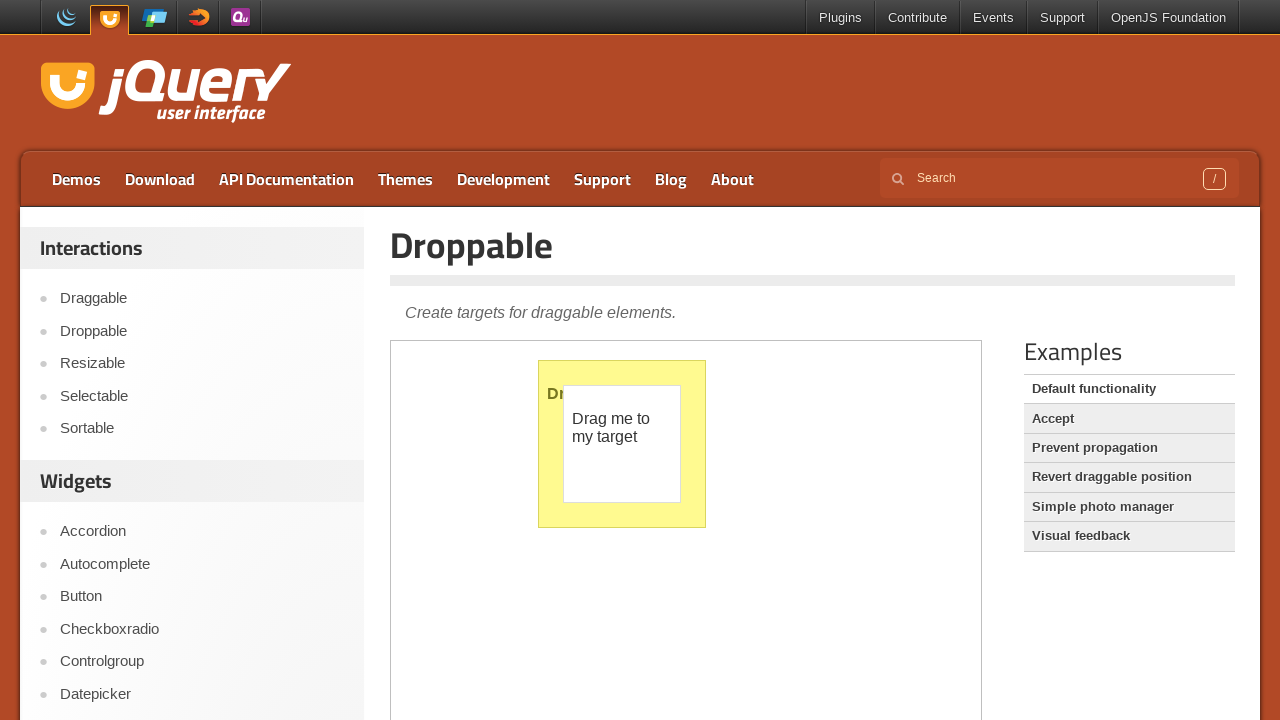

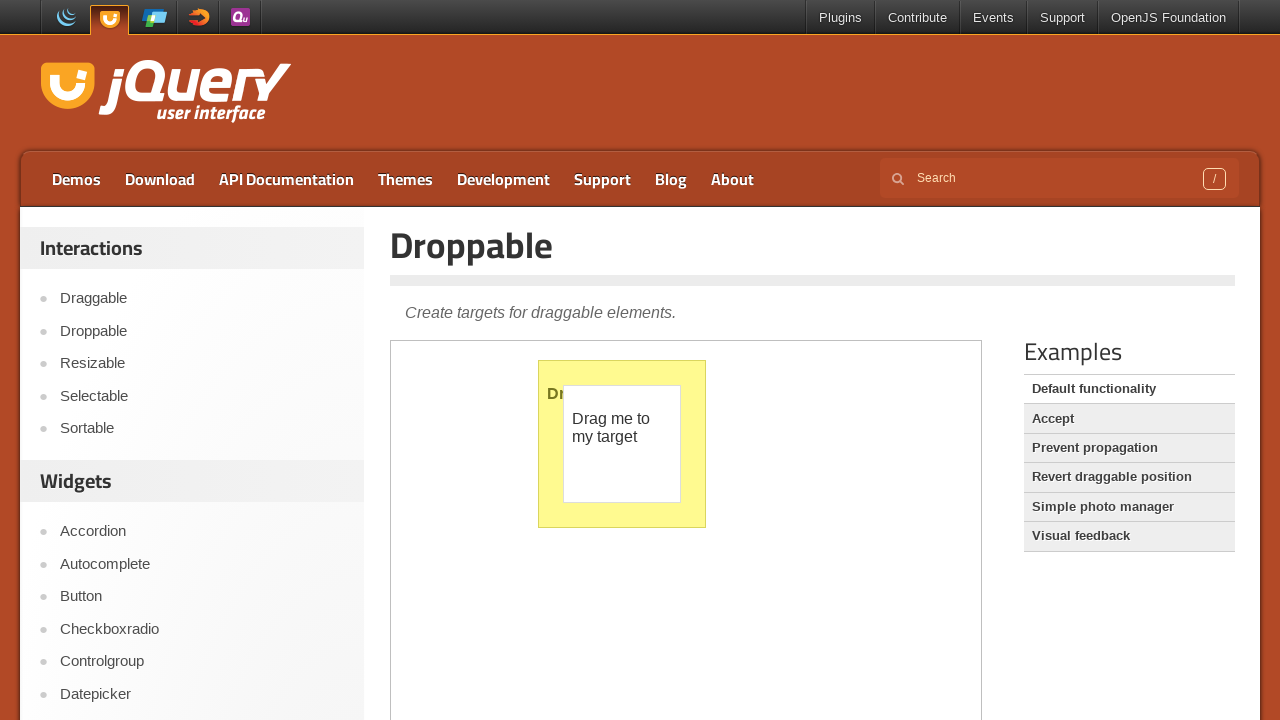